Tests number input field functionality by entering a value "1000", clearing the field, and then entering a new value "999"

Starting URL: https://the-internet.herokuapp.com/inputs

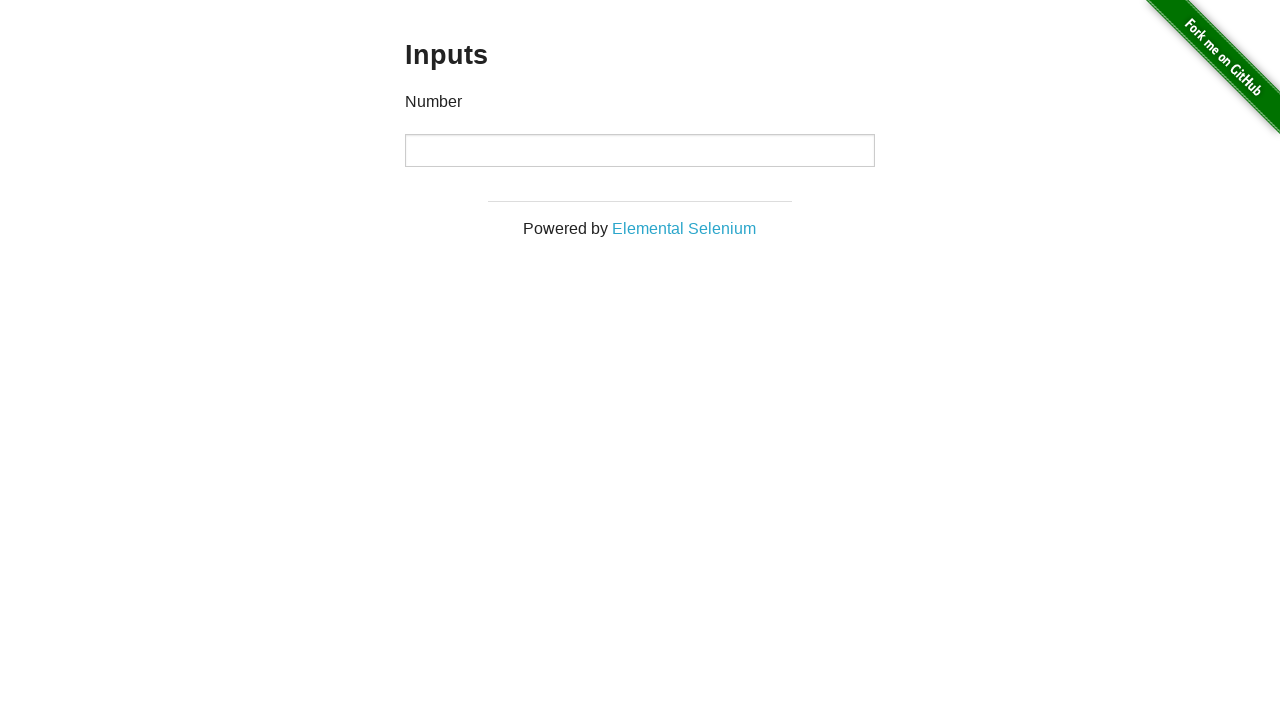

Entered value '1000' in the number input field on input[type='number']
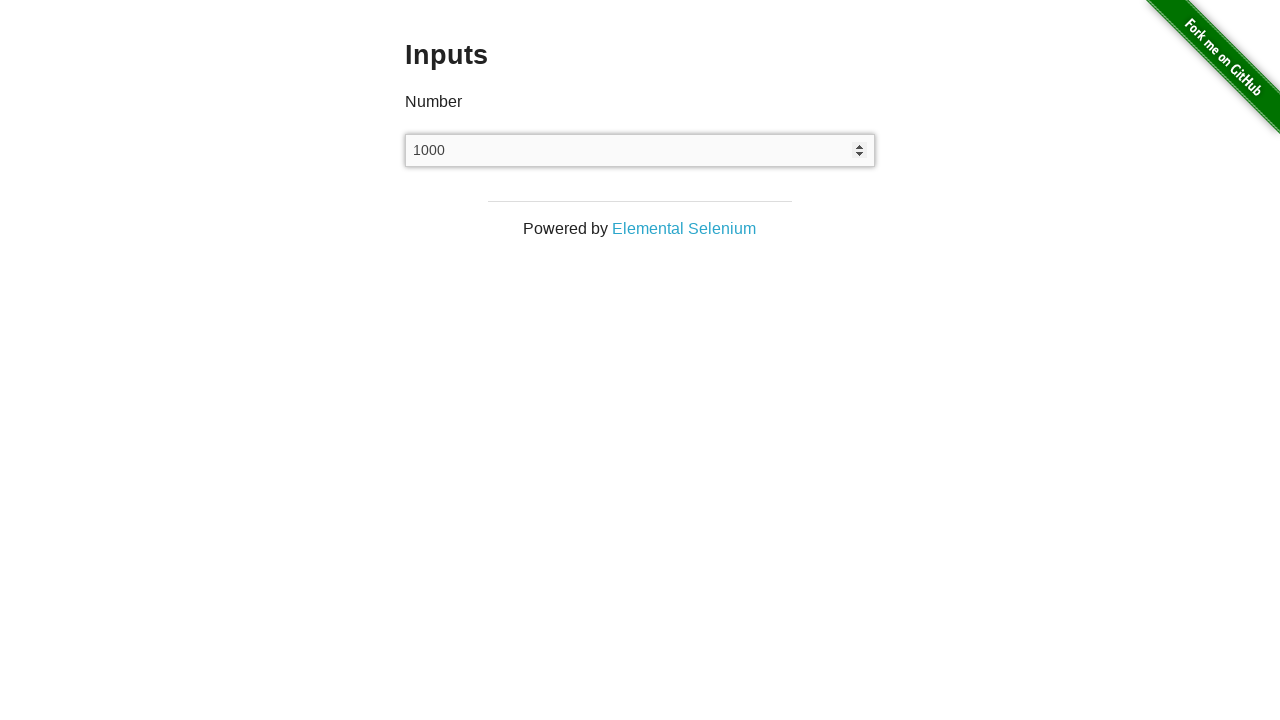

Cleared the number input field on input[type='number']
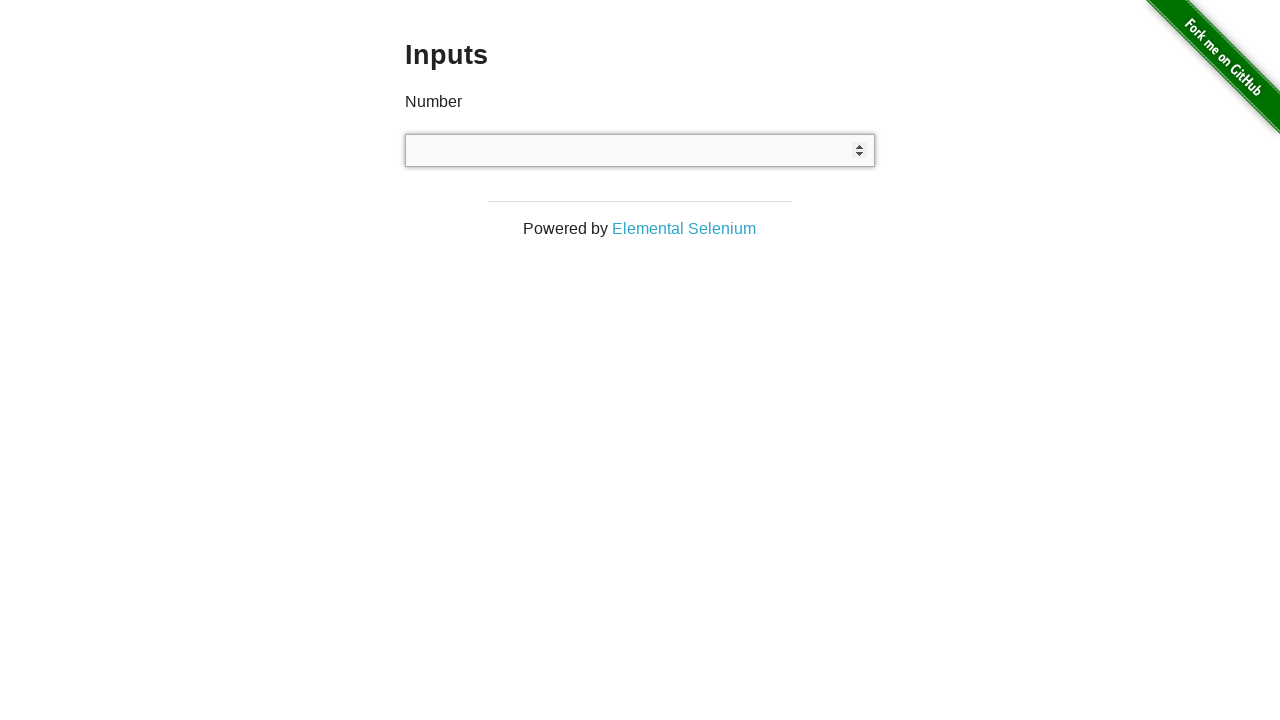

Entered value '999' in the number input field on input[type='number']
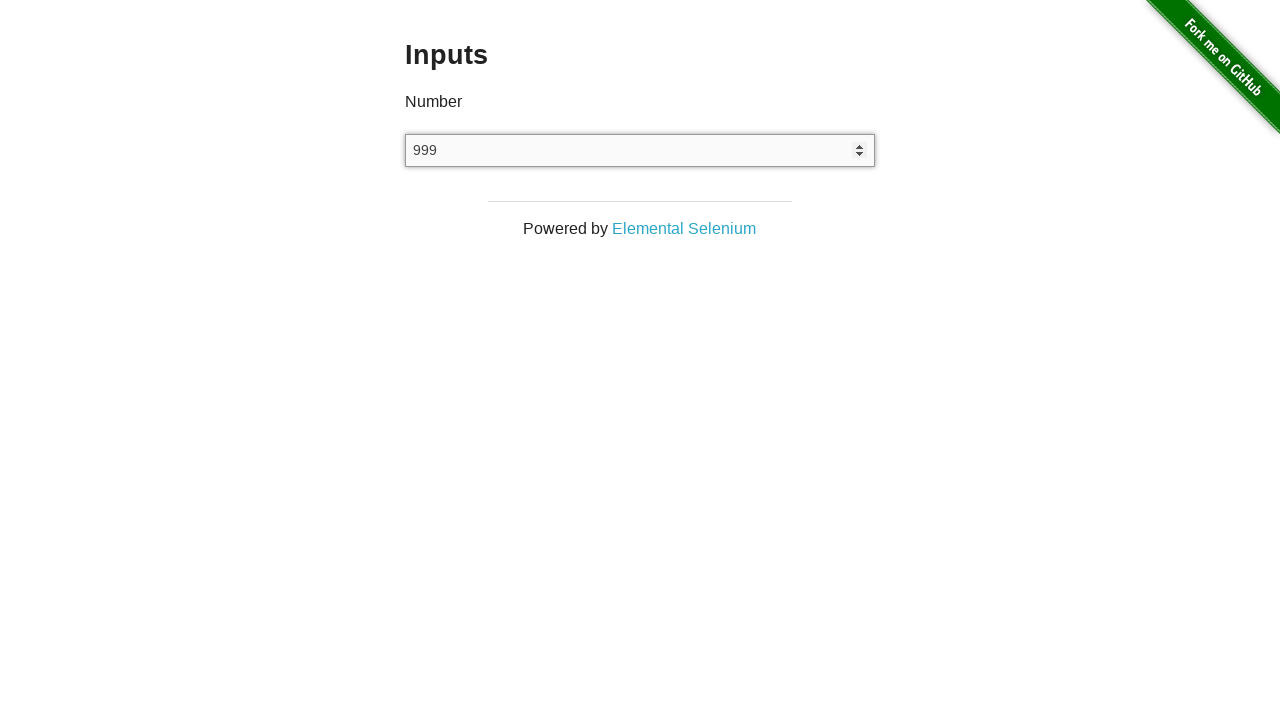

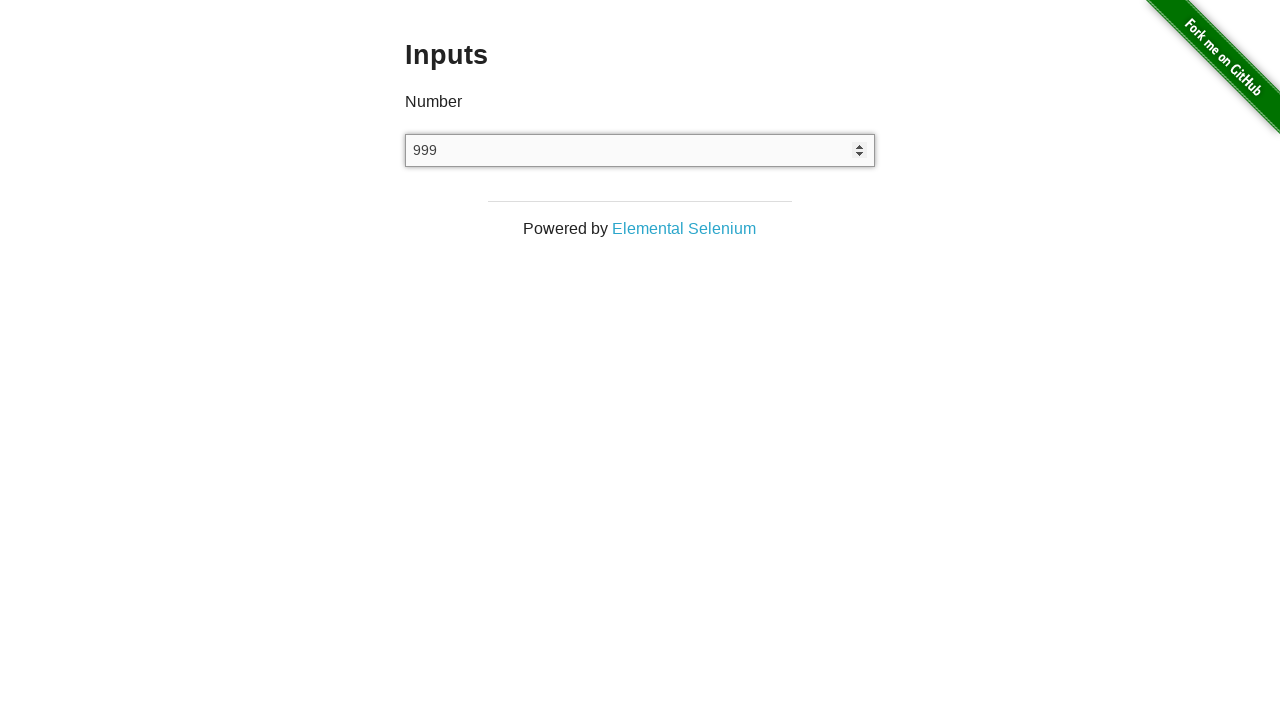